Tests selecting all checkboxes on a Selenium practice page by iterating through each checkbox and clicking those that are not already checked.

Starting URL: https://www.tutorialspoint.com/selenium/practice/selenium_automation_practice.php

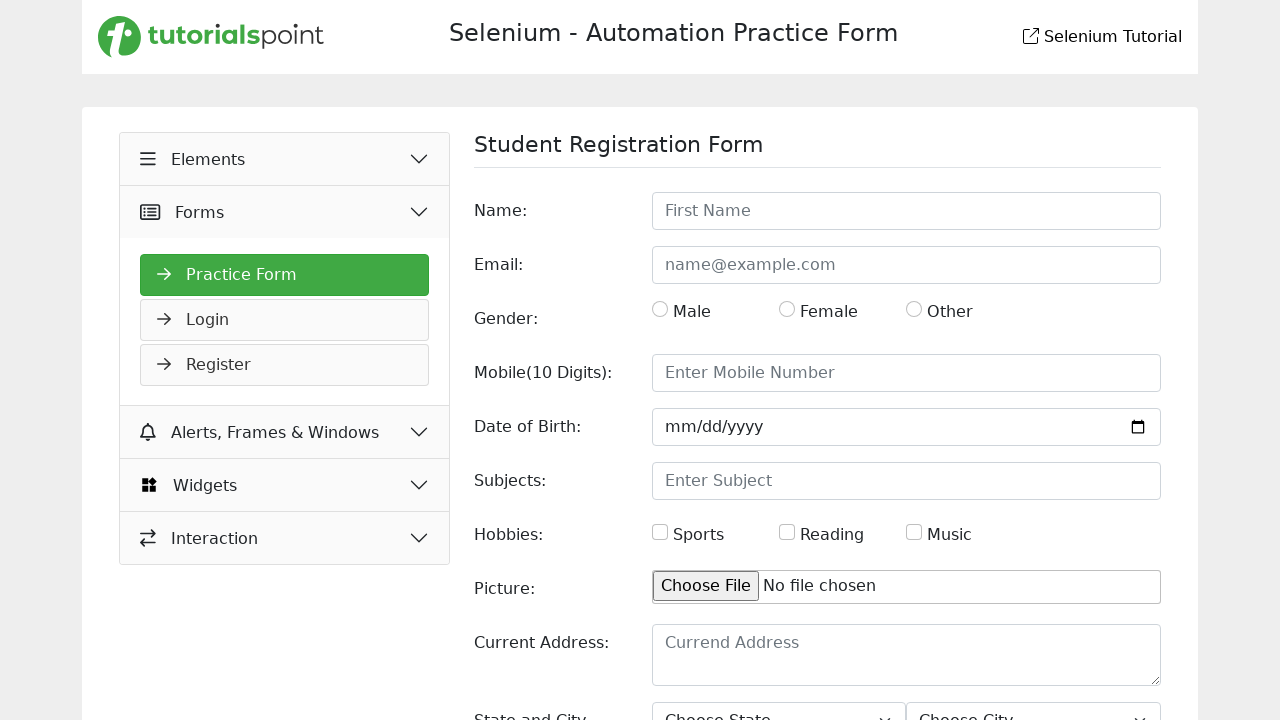

Navigated to Selenium practice page
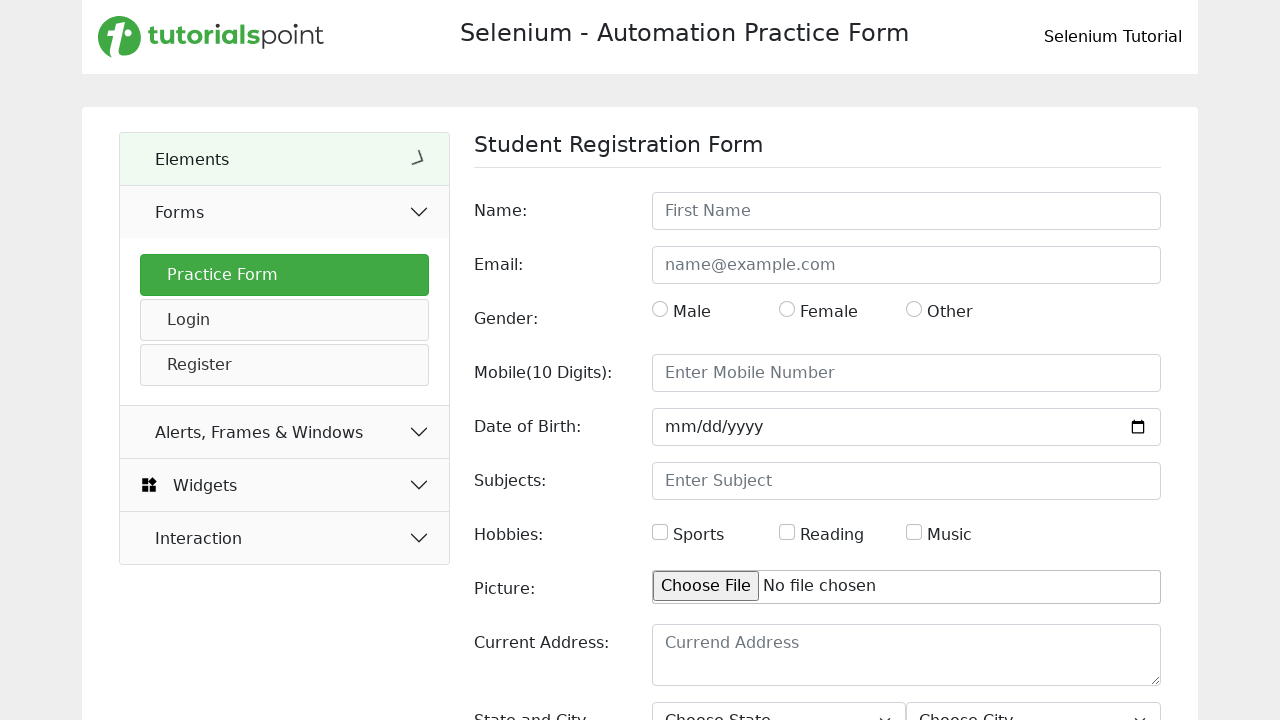

Retrieved all checkbox elements from the page
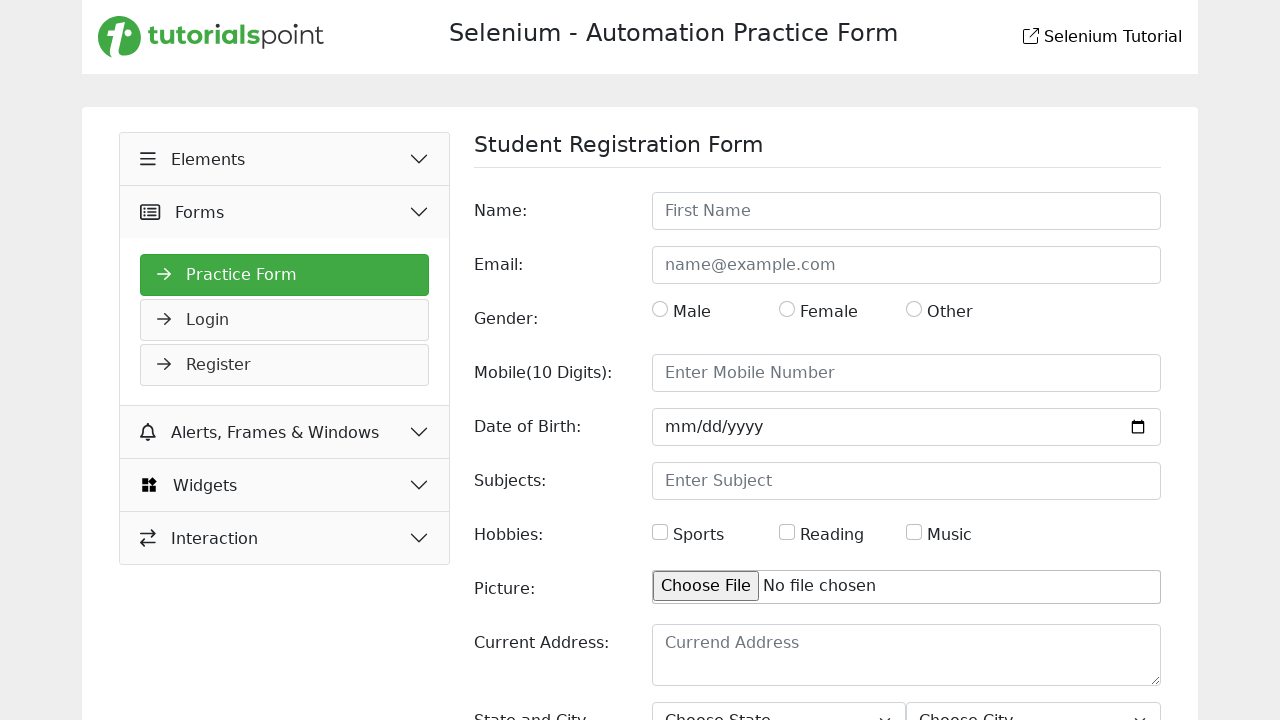

Clicked an unchecked checkbox
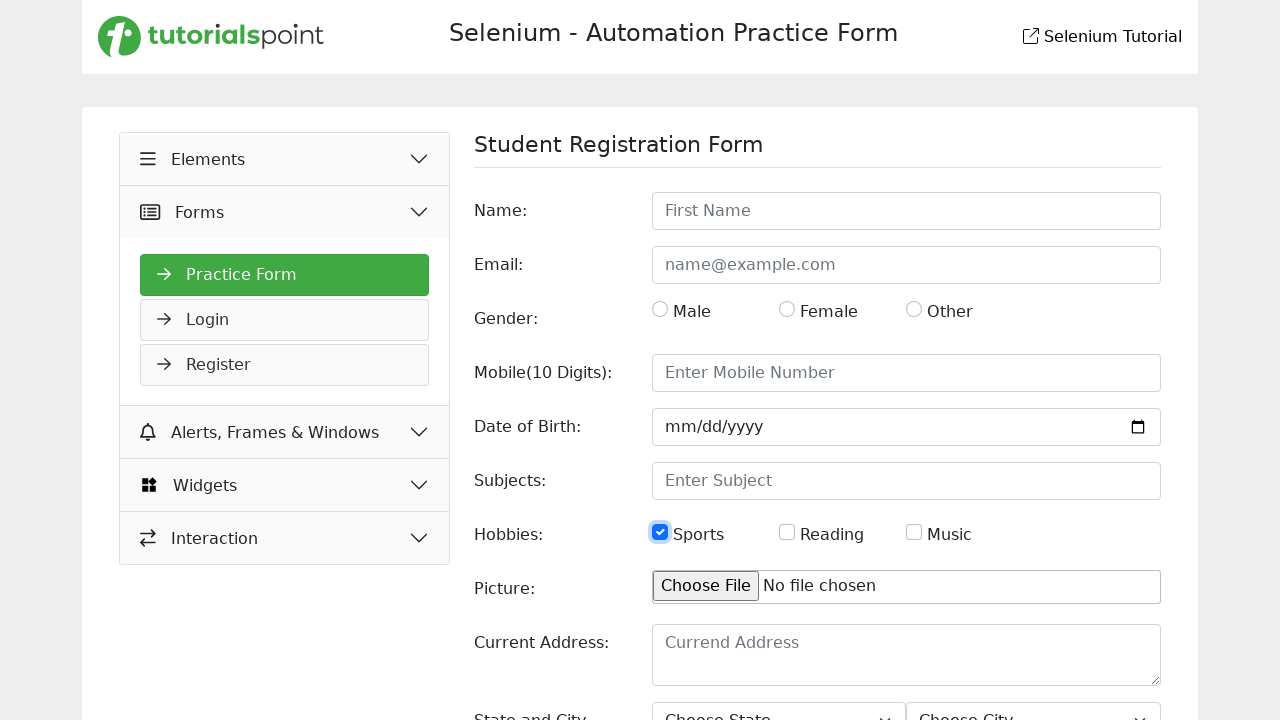

Waited 500ms for checkbox animation
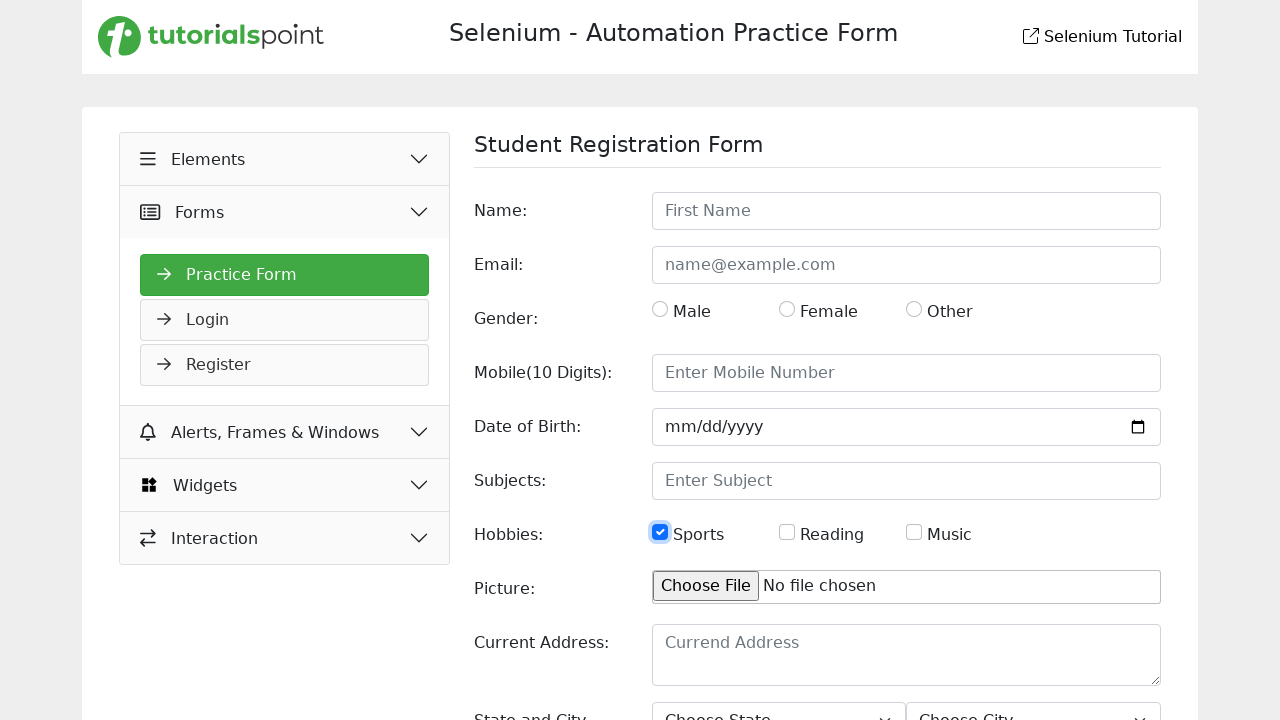

Clicked an unchecked checkbox
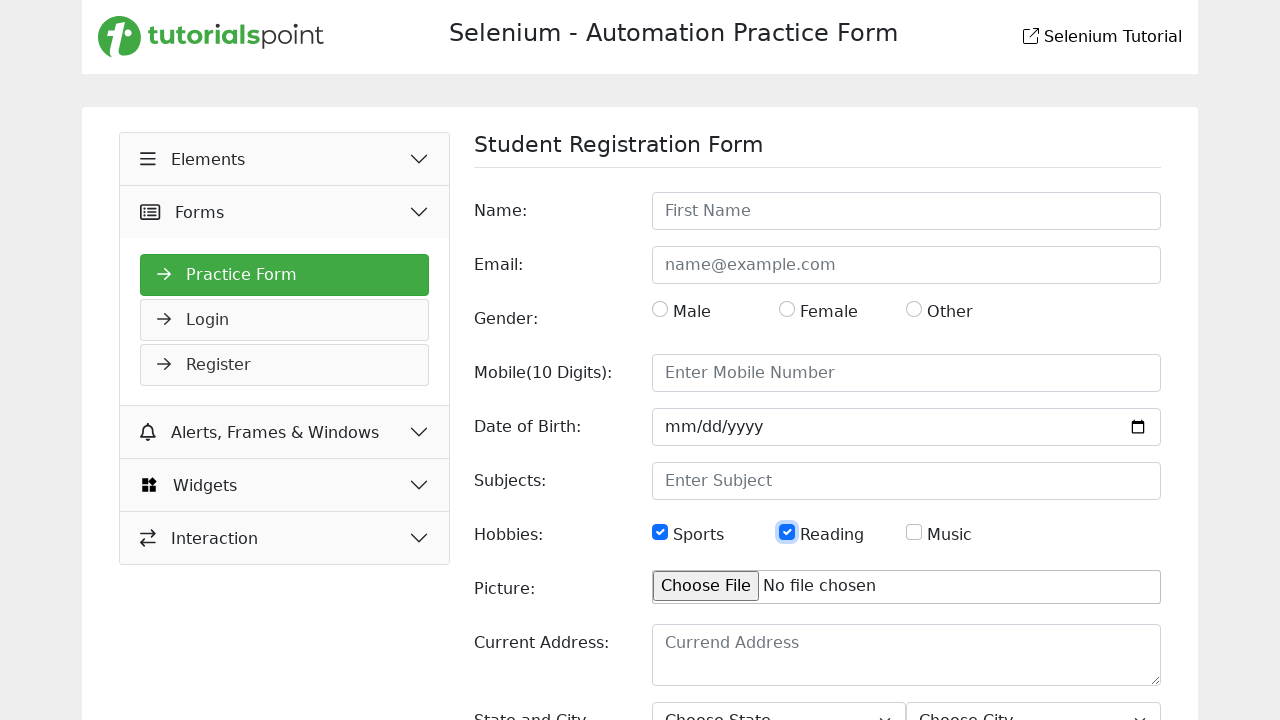

Waited 500ms for checkbox animation
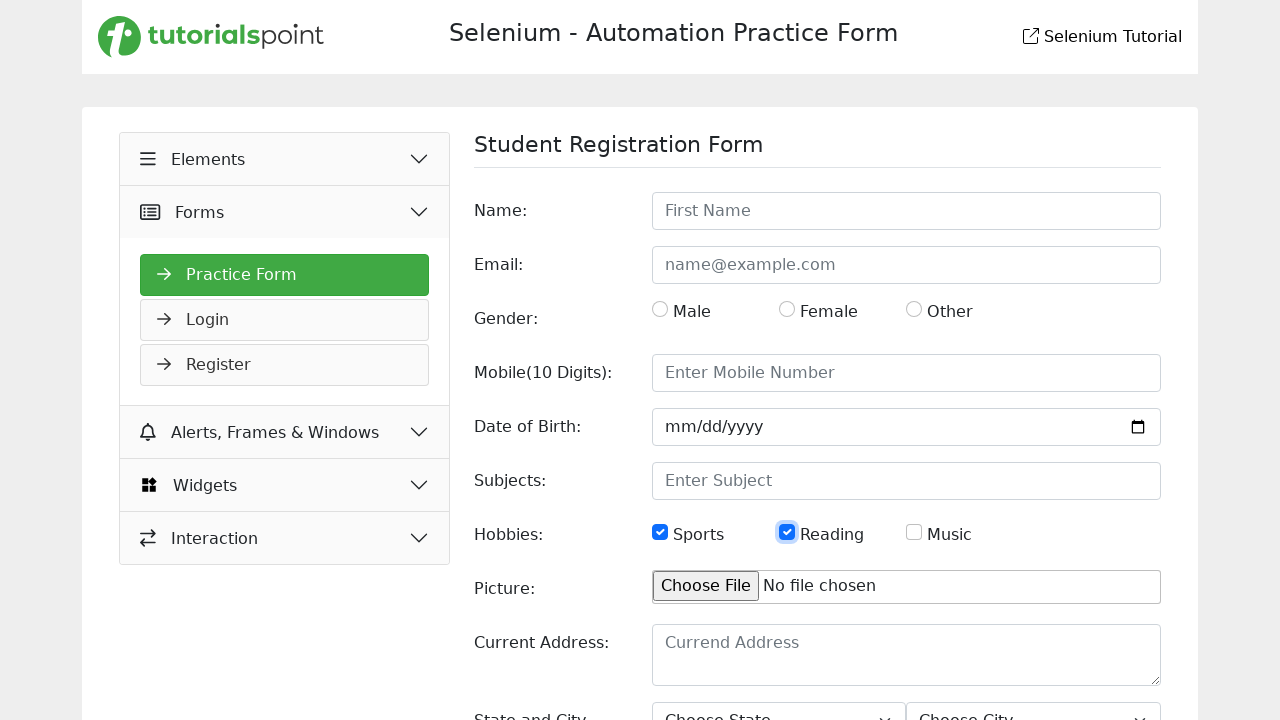

Clicked an unchecked checkbox
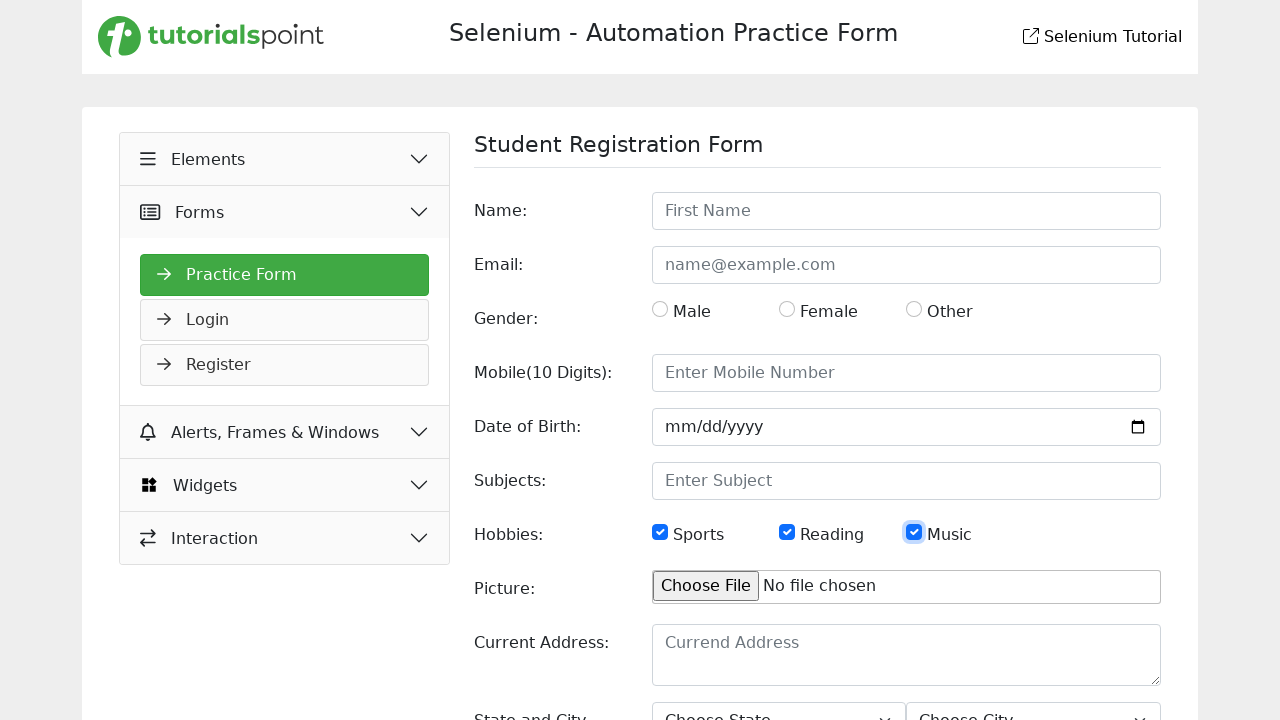

Waited 500ms for checkbox animation
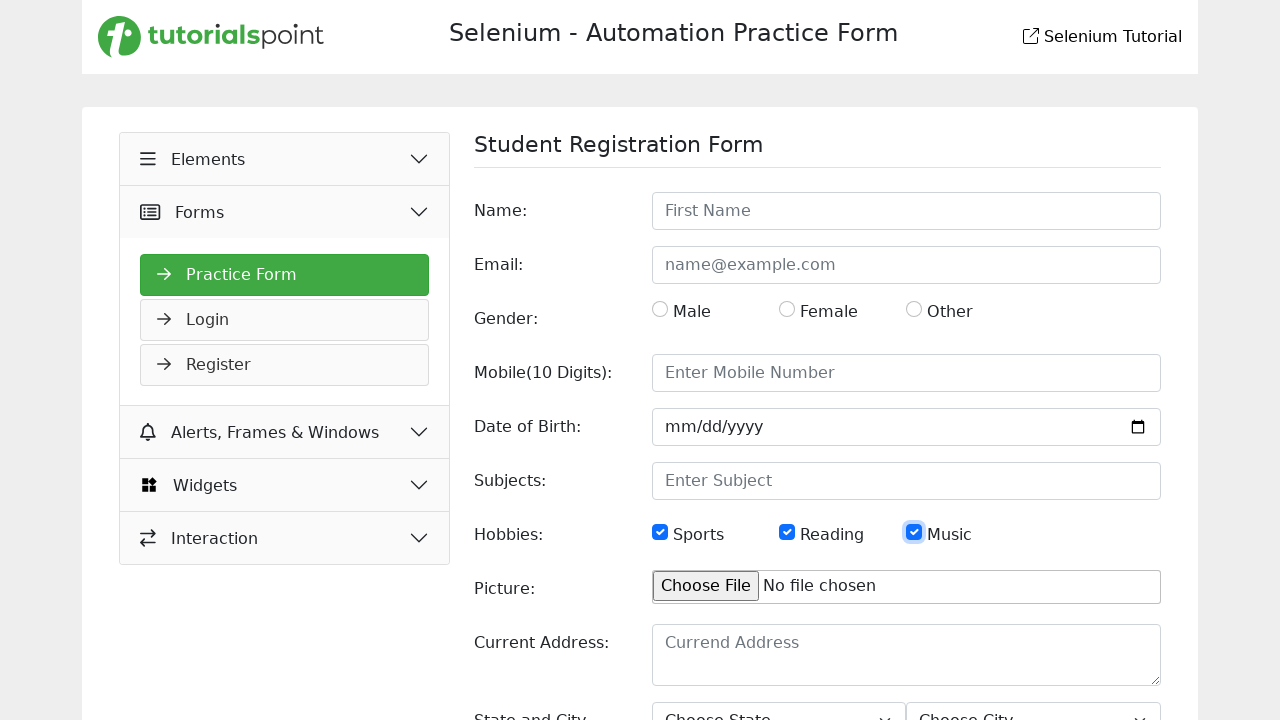

Waited 1000ms for all checkbox operations to complete
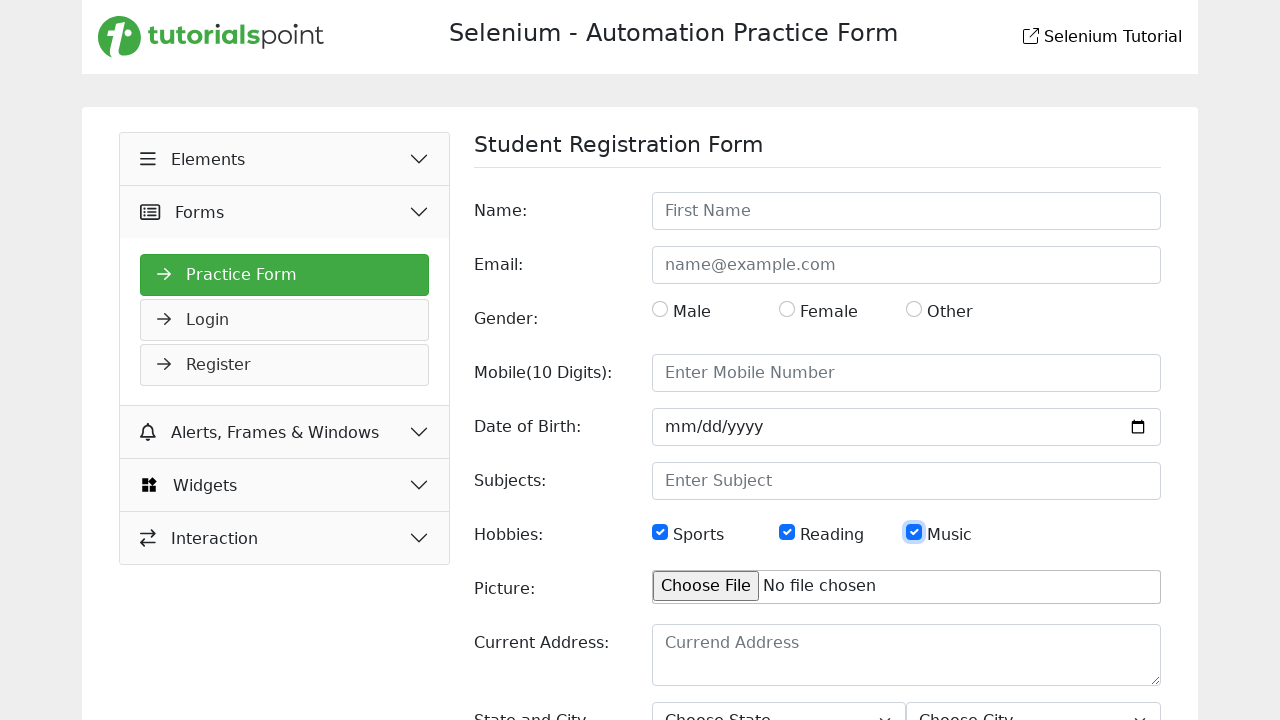

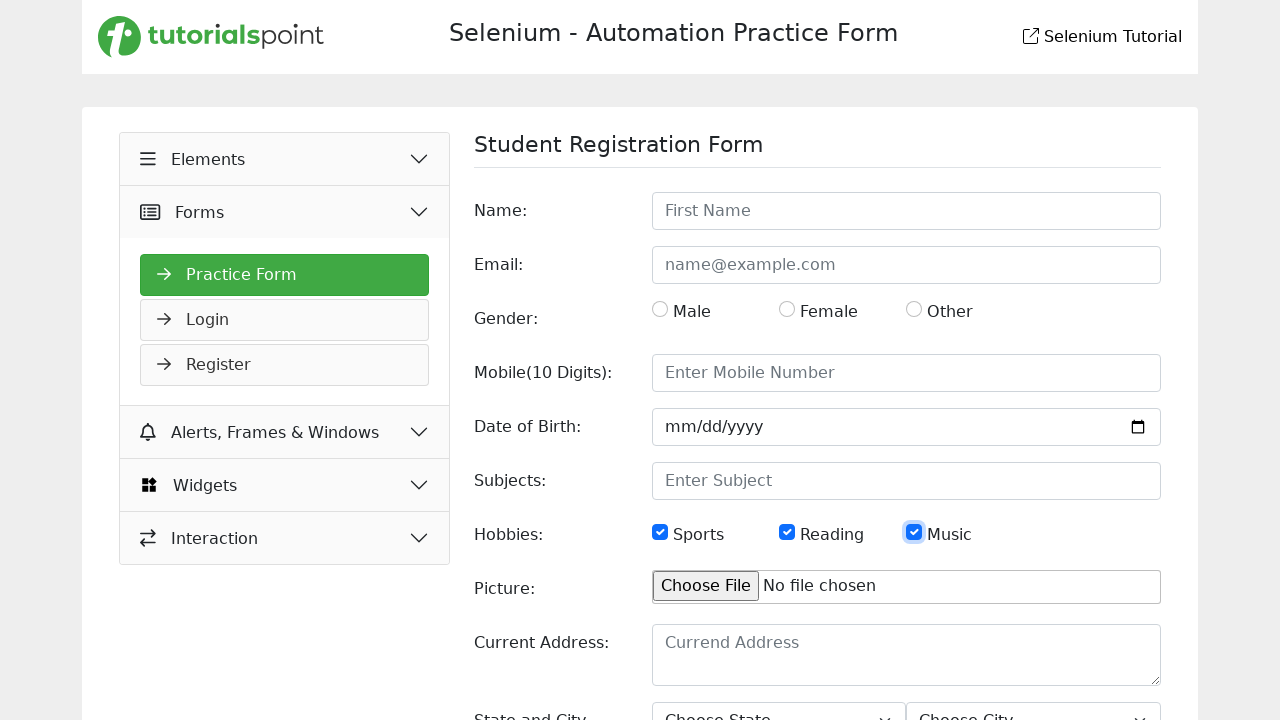